Navigates to the DemoQA text-box page and verifies that the submit button element exists by finding it by ID

Starting URL: https://demoqa.com/text-box/

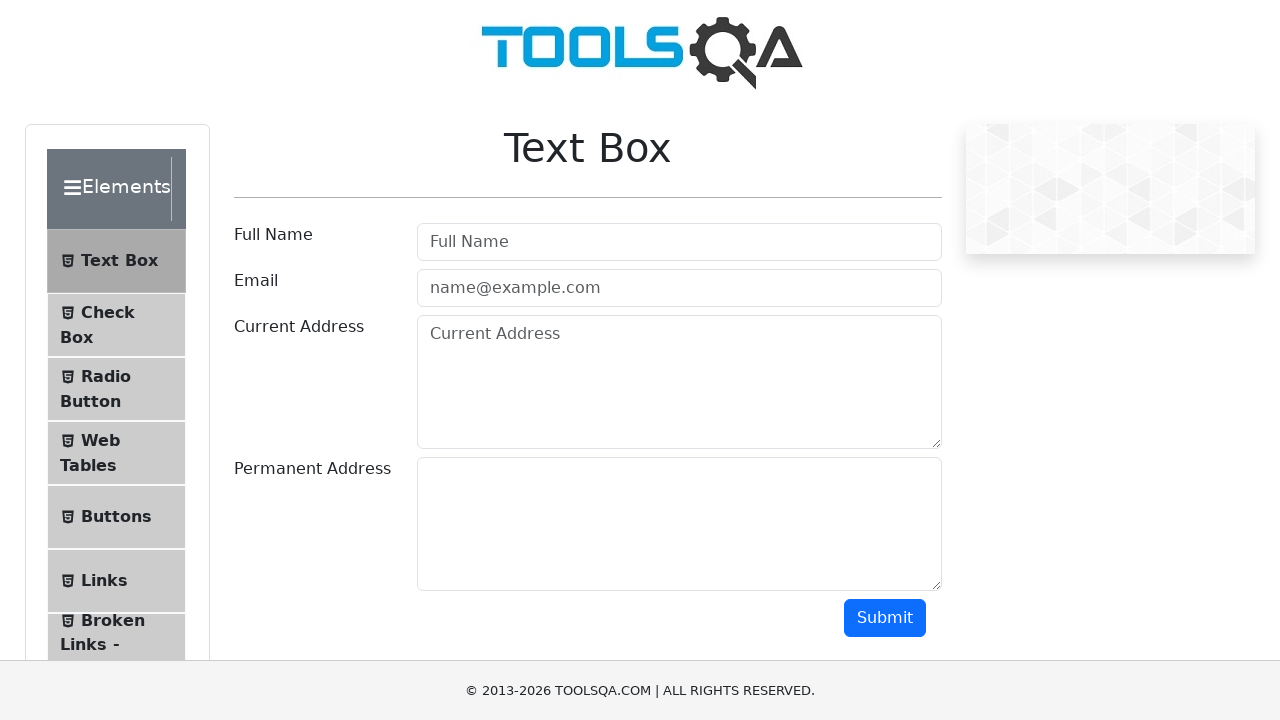

Navigated to DemoQA text-box page
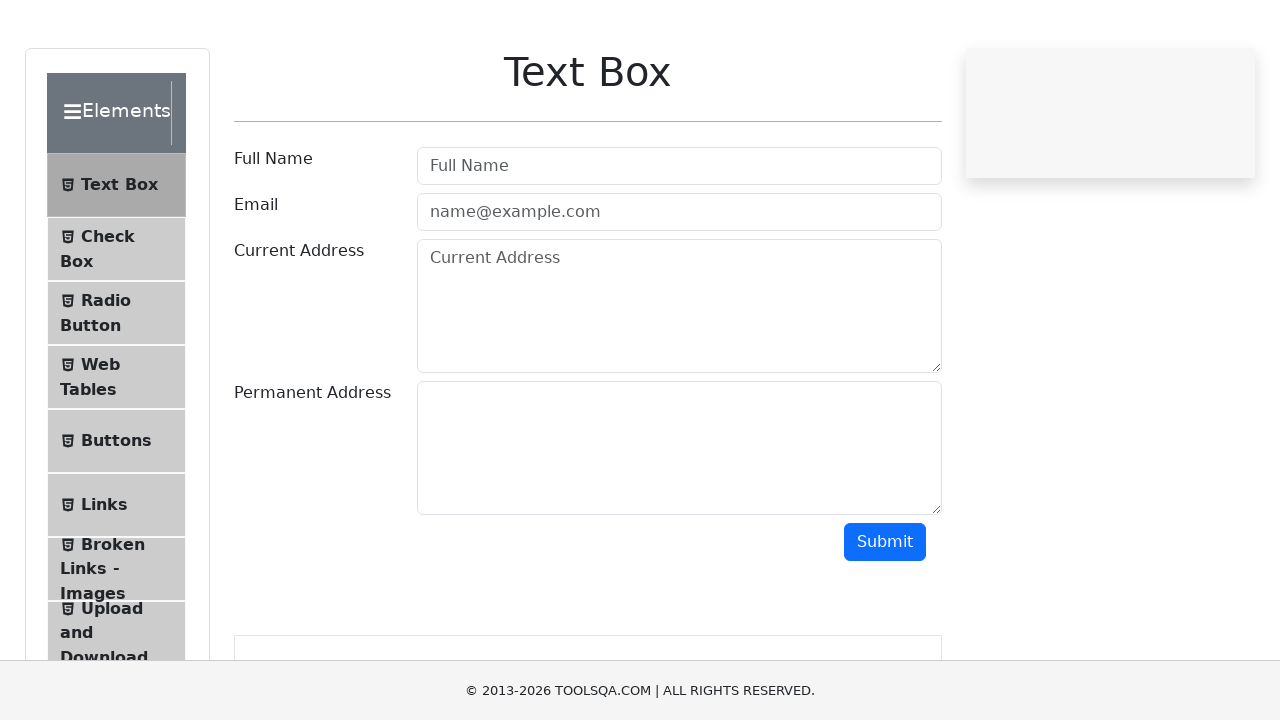

Submit button element with ID 'submit' is present on the page
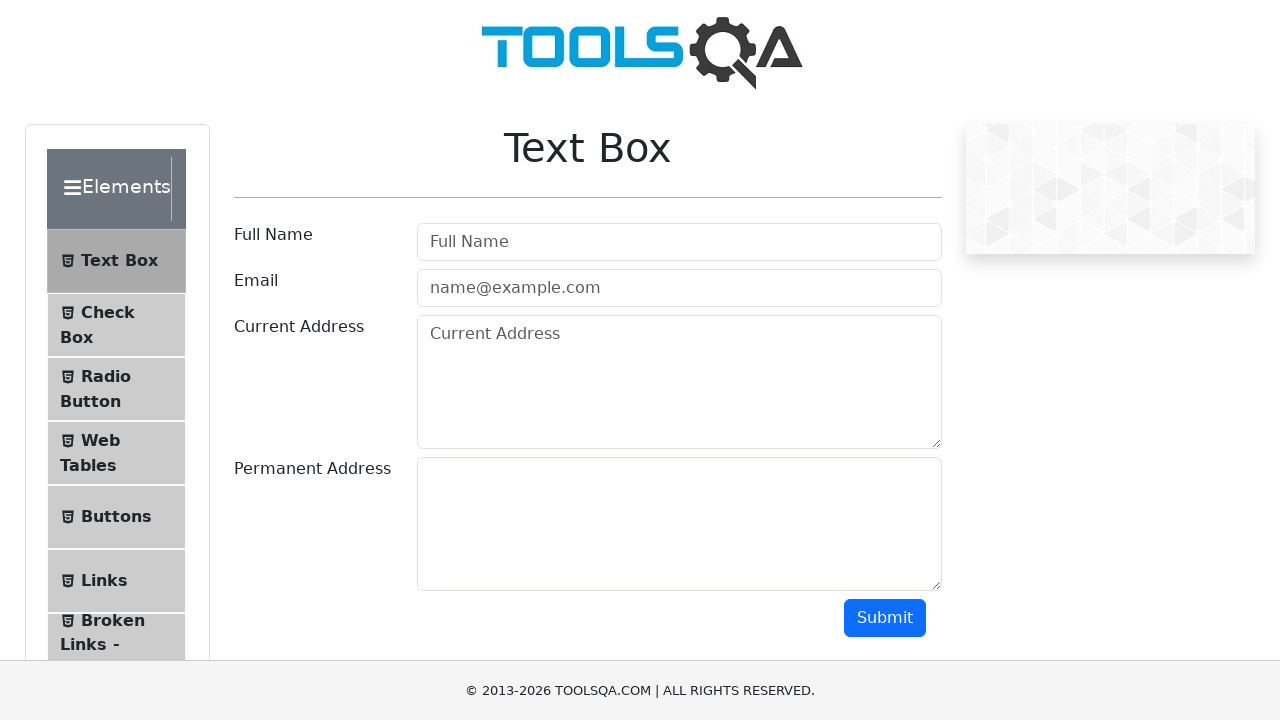

Verified that the submit button element is visible
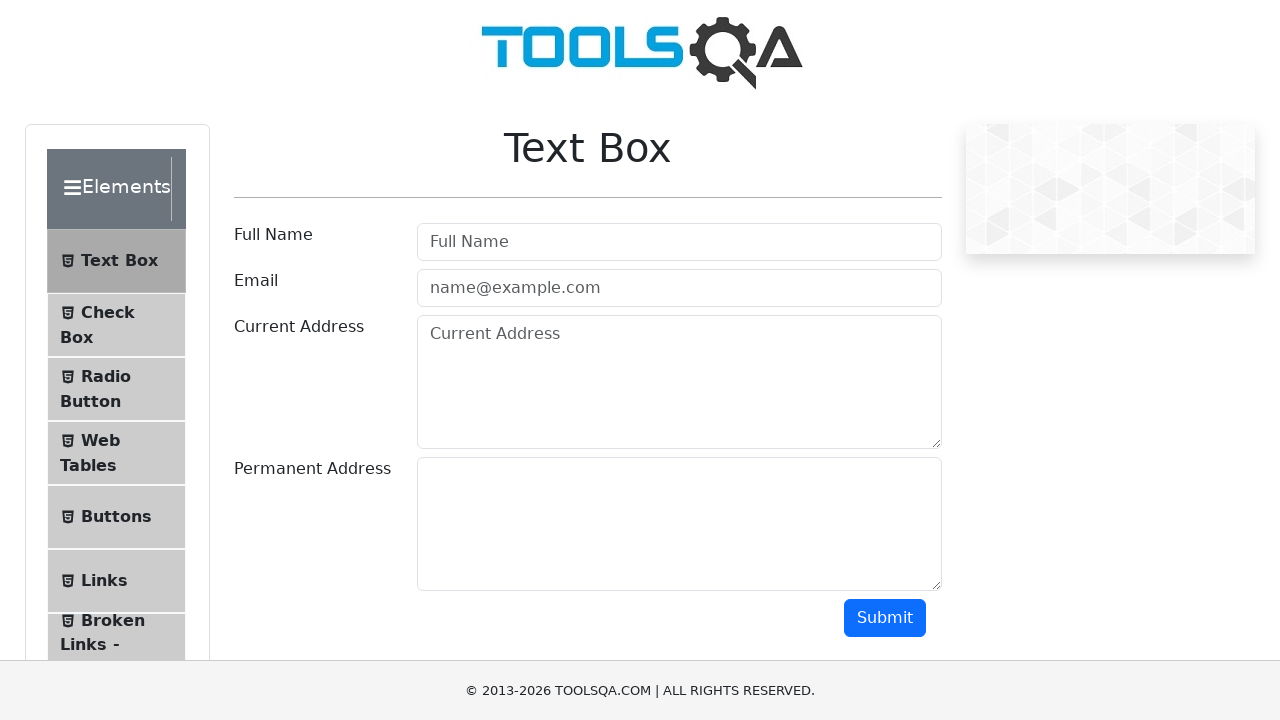

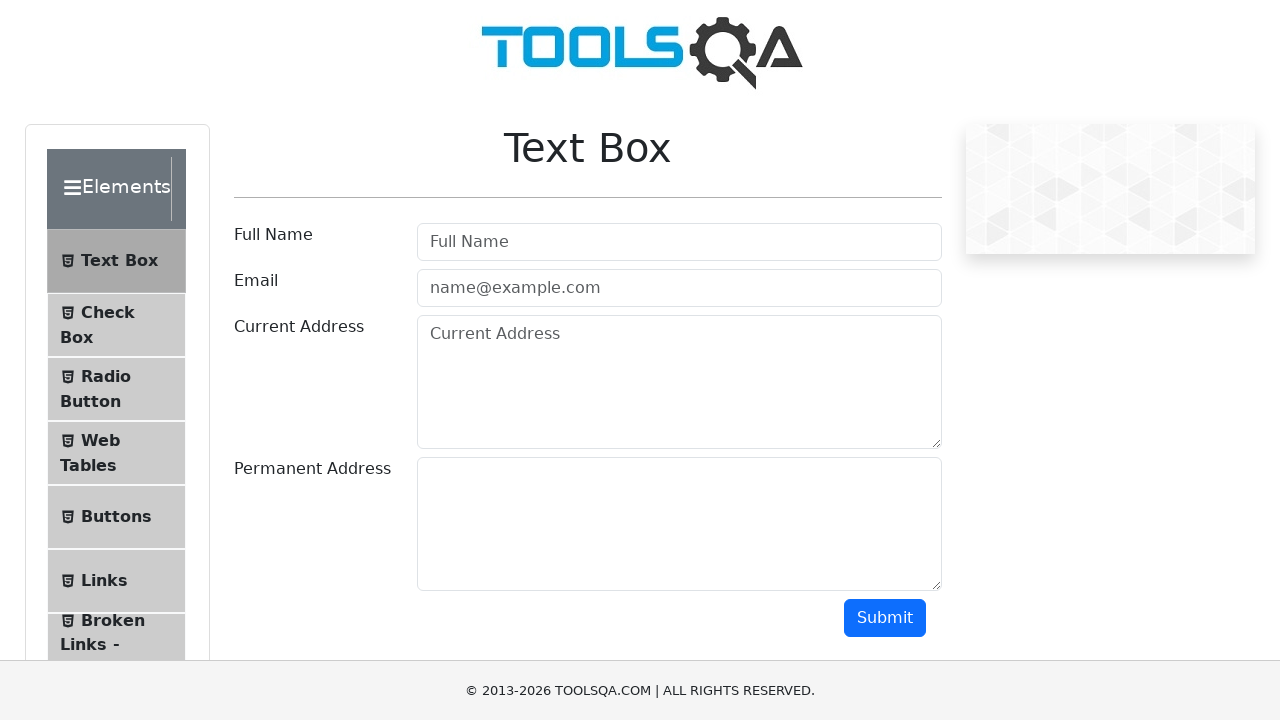